Tests opening a new tab programmatically and navigating to a specific URL within that tab.

Starting URL: https://thecode.media/

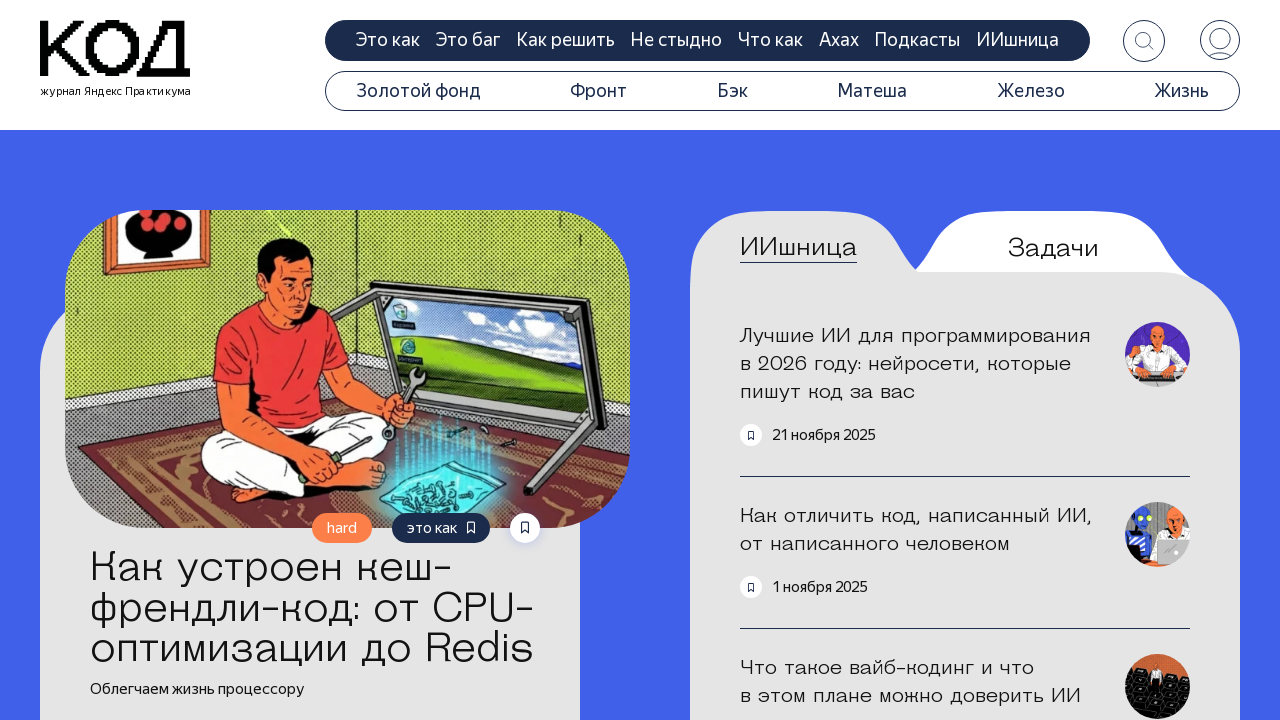

Created a new page/tab
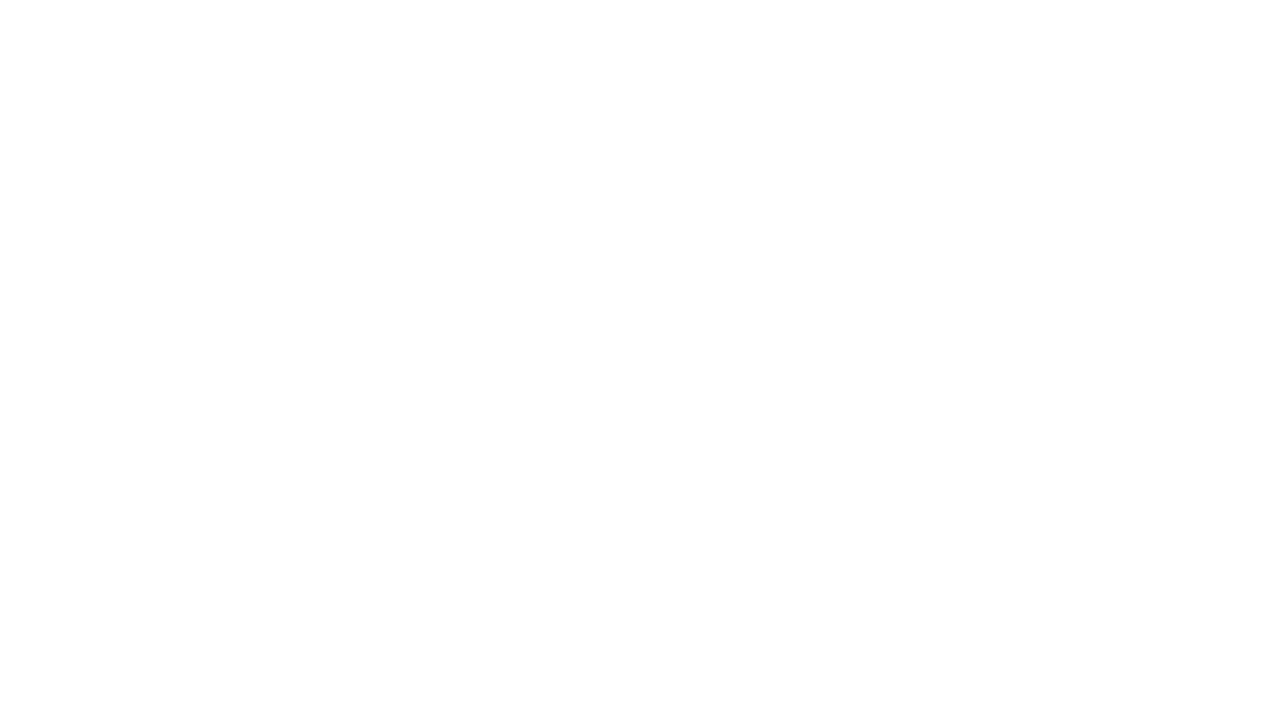

Navigated to https://thecode.media/howto/
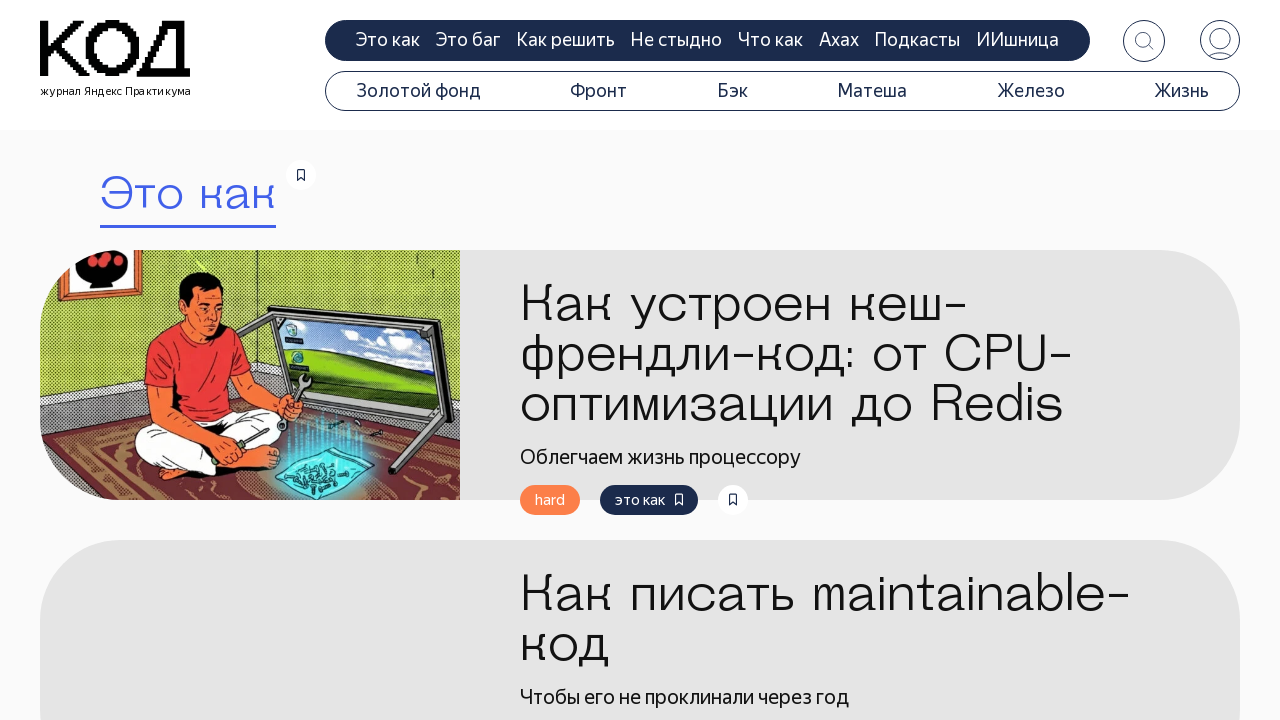

Search title element loaded
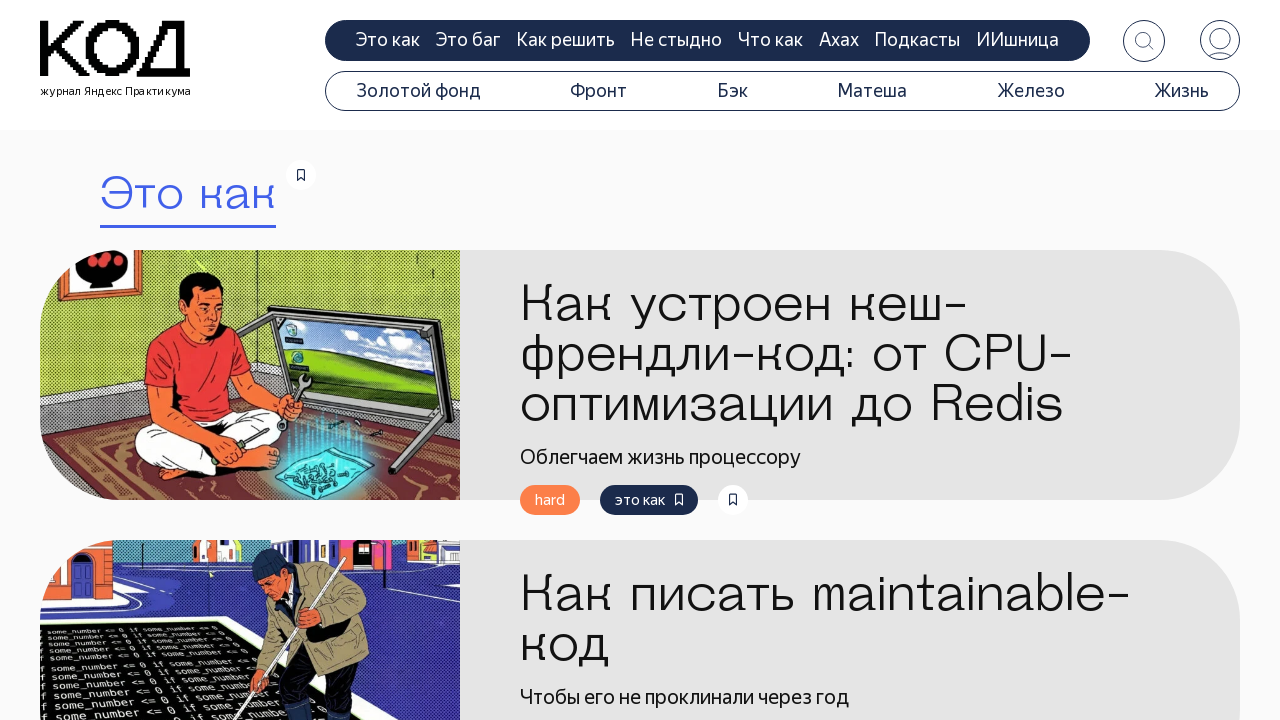

Closed the new tab
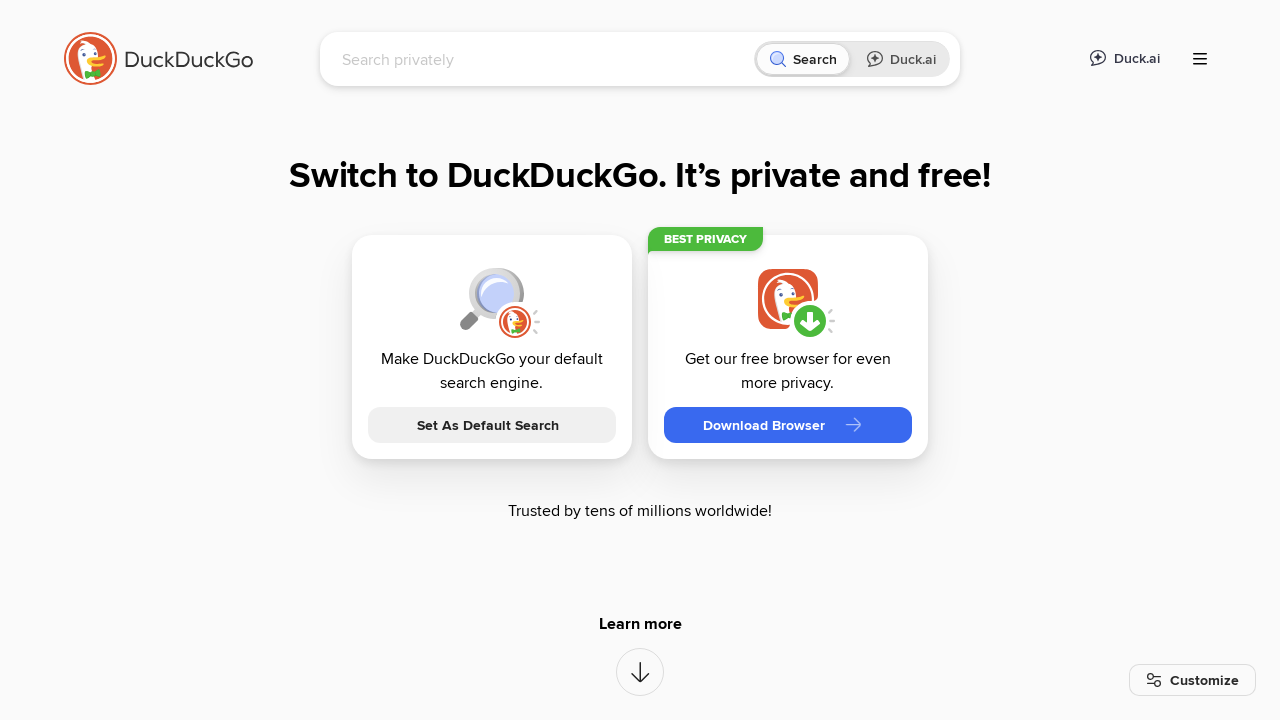

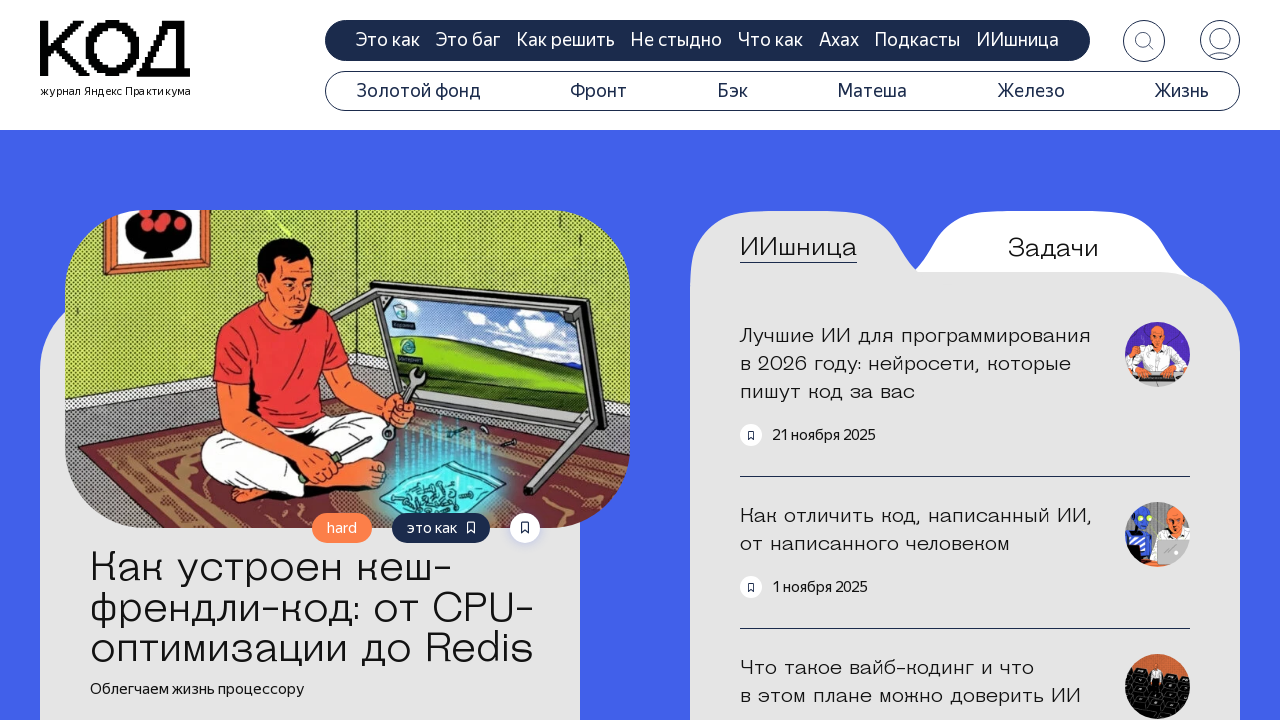